Tests firstName field validation with lowercase characters and spaces greater than 50 chars

Starting URL: https://buggy.justtestit.org/register

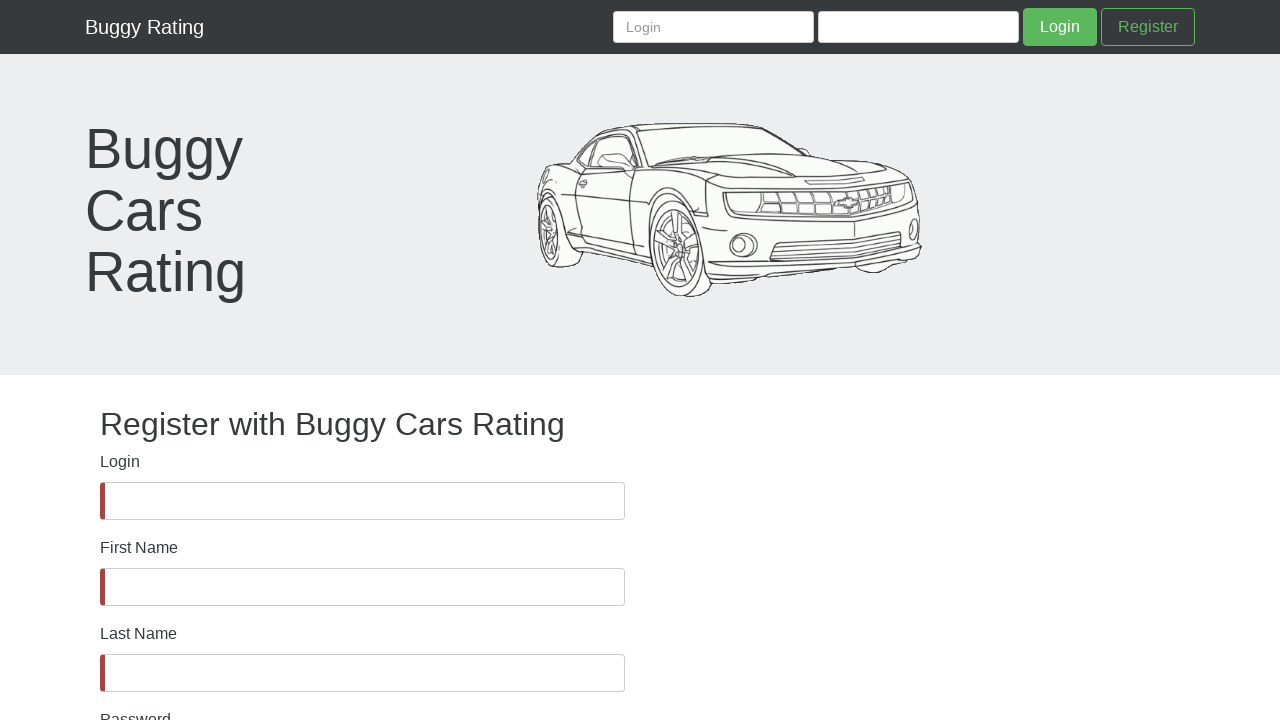

firstName field is visible and ready
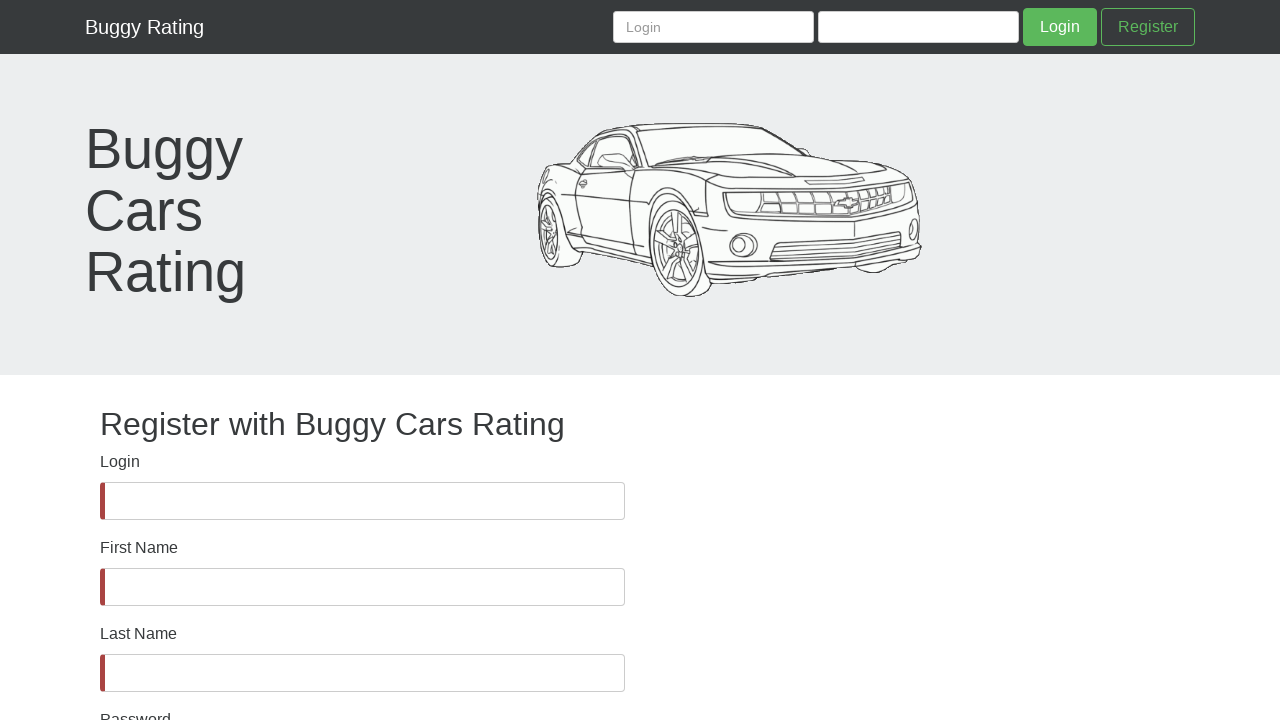

Filled firstName field with lowercase characters and spaces exceeding 50 characters on #firstName
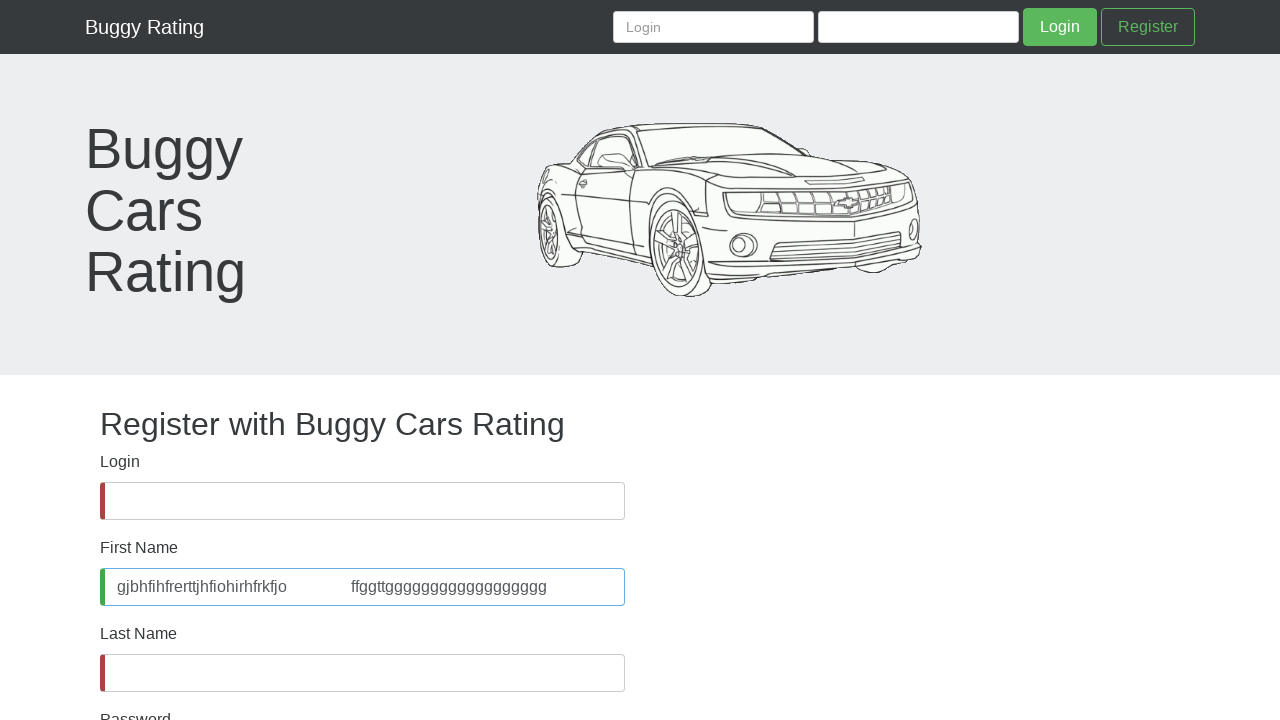

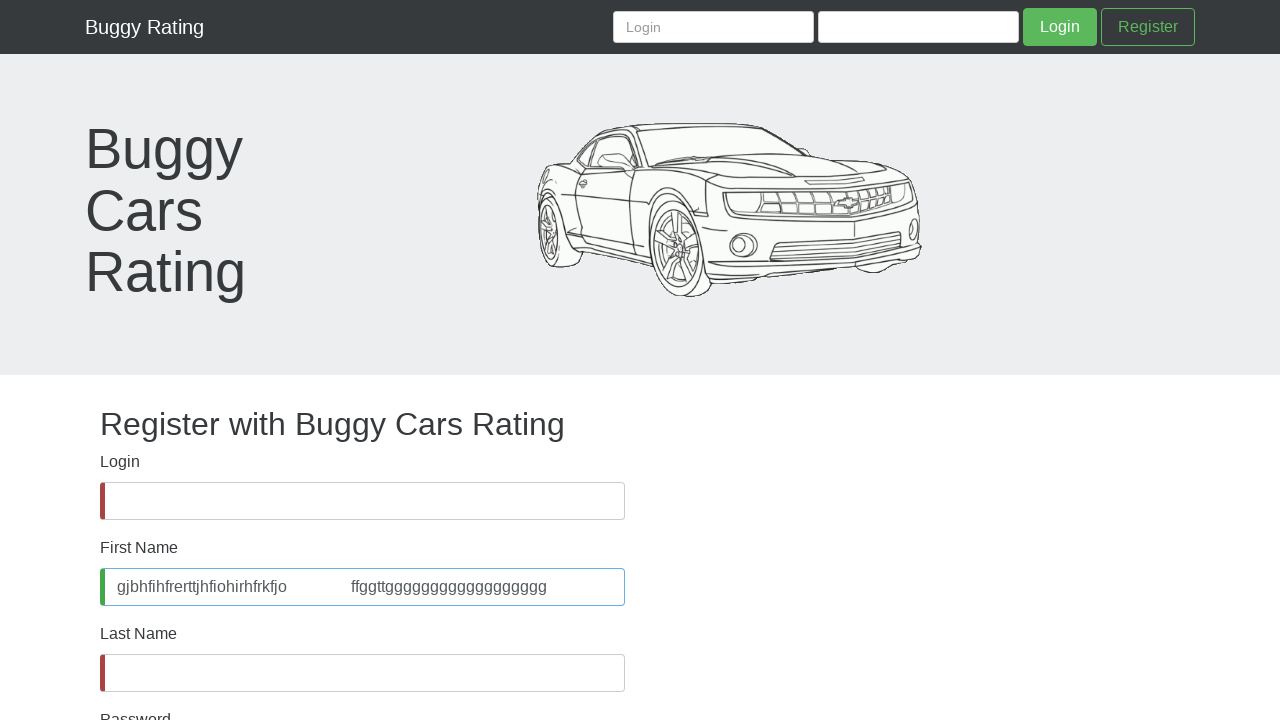